Tests browser window handling by navigating to a practice automation page, clicking on "Browser Windows" link, then clicking a button to open a new window, and verifying multiple windows are opened.

Starting URL: https://speedwaytech.co.in/testing-02/PracticeAutomation/

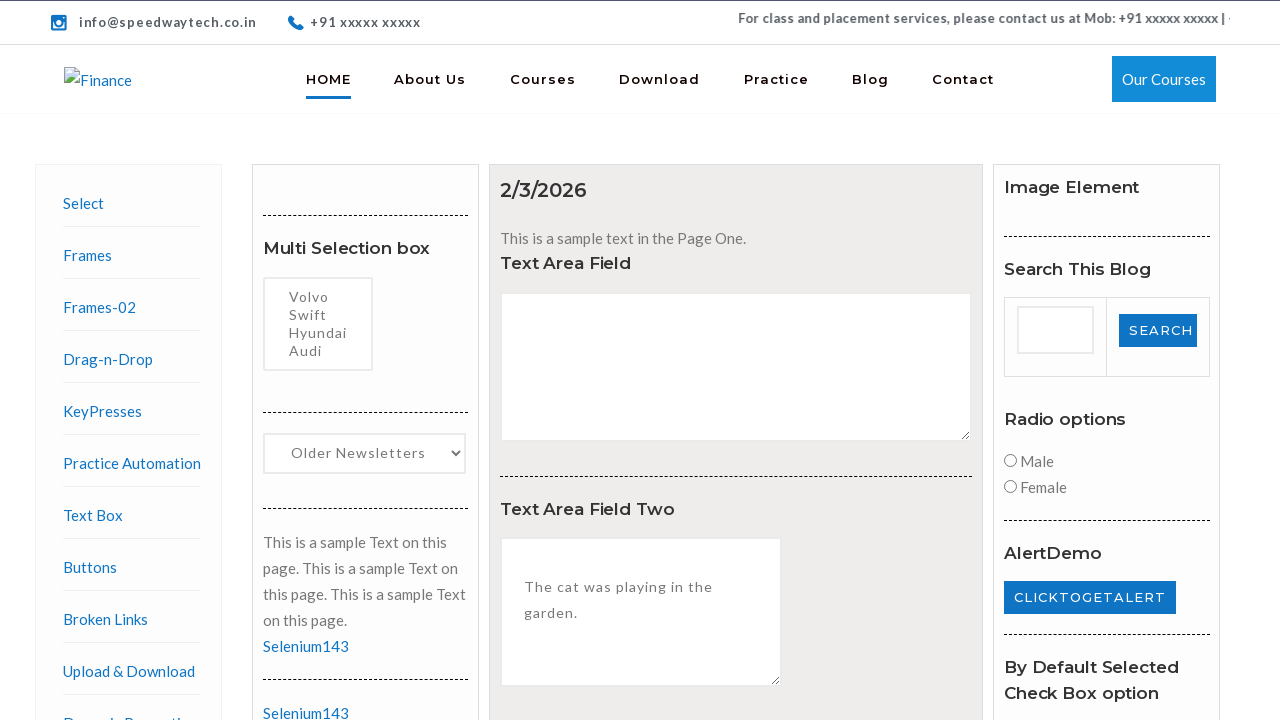

Navigated to practice automation page
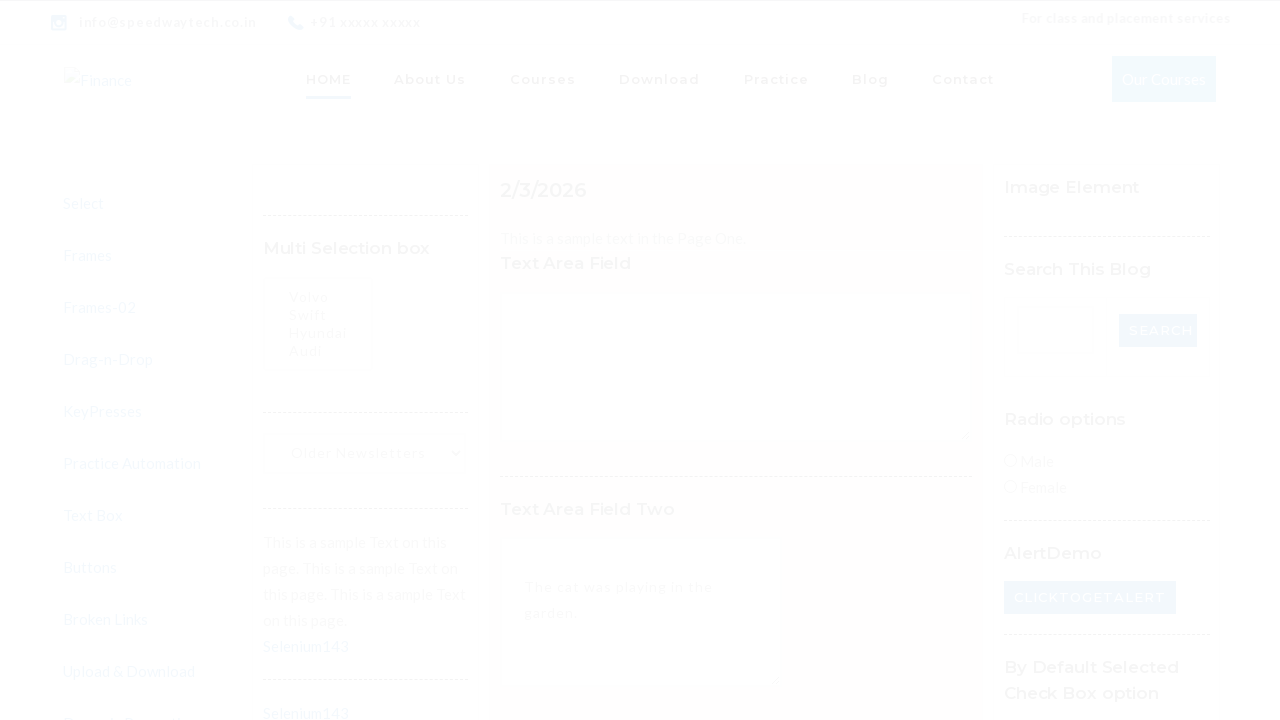

Stored original window handle
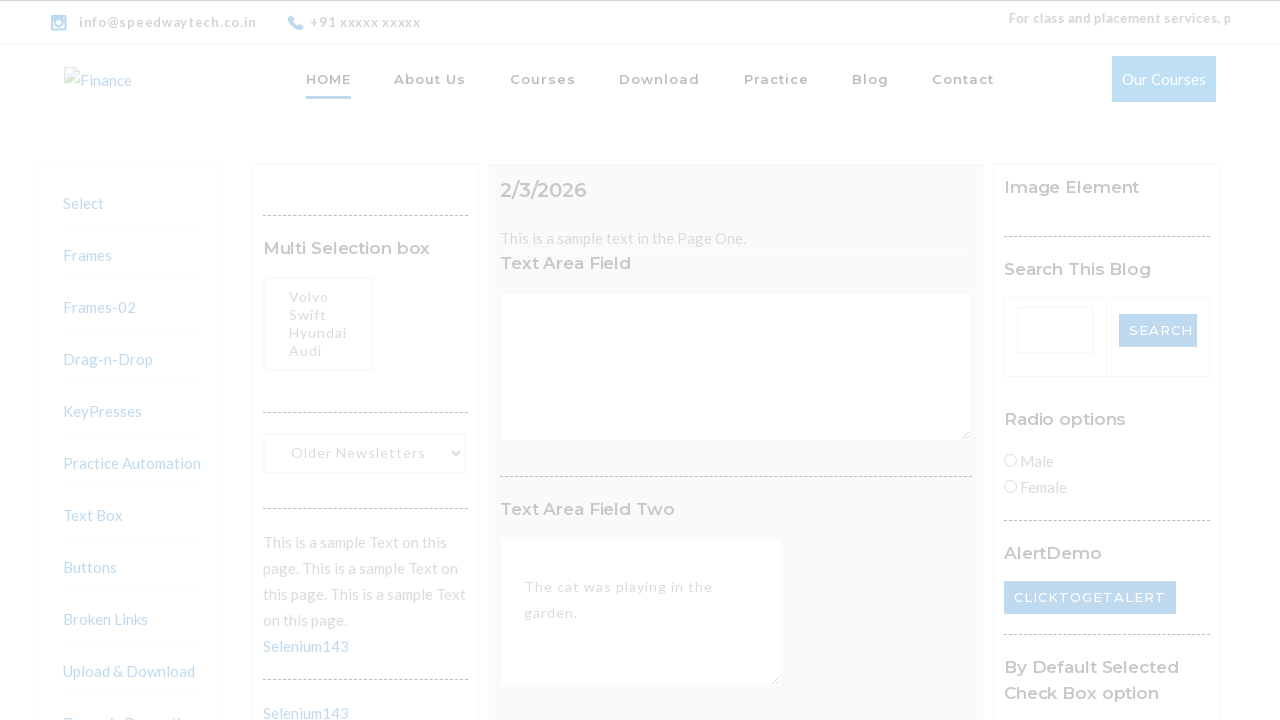

Clicked on 'Browser Windows' link at (124, 360) on xpath=//a[text()='Browser Windows']
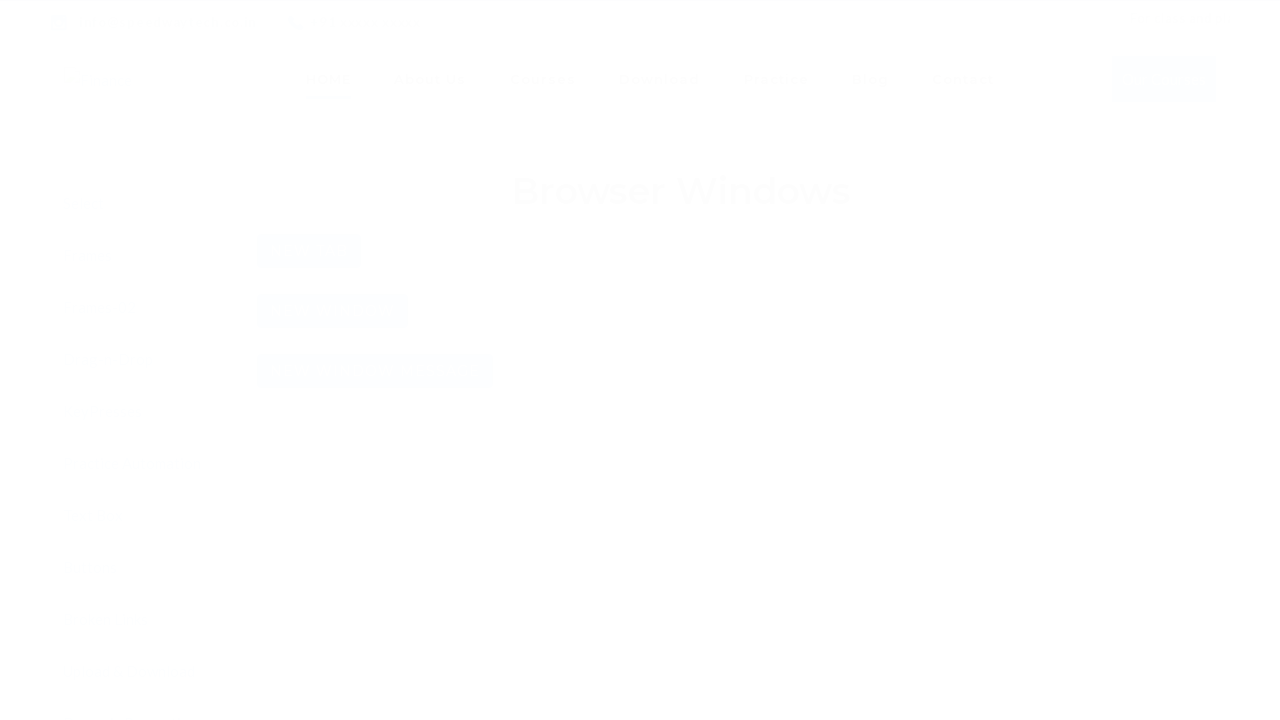

Waited for page to load (networkidle)
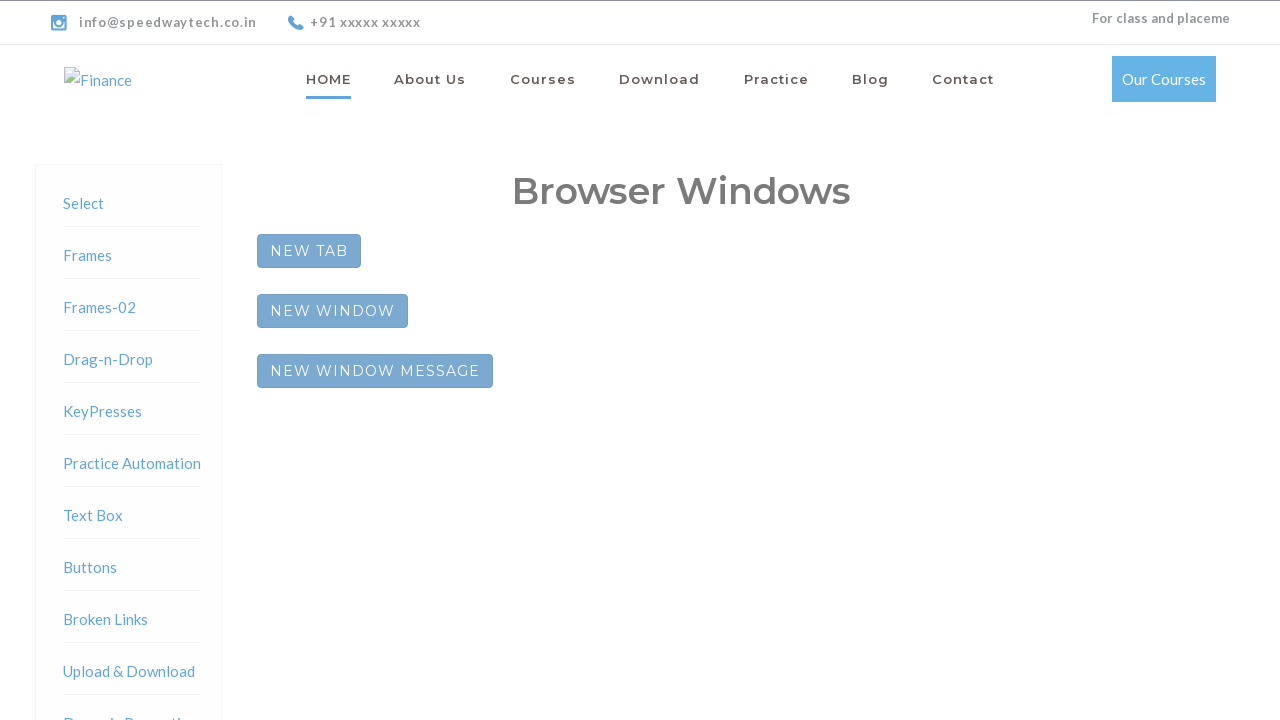

Clicked button to open new window at (332, 311) on #windowButton
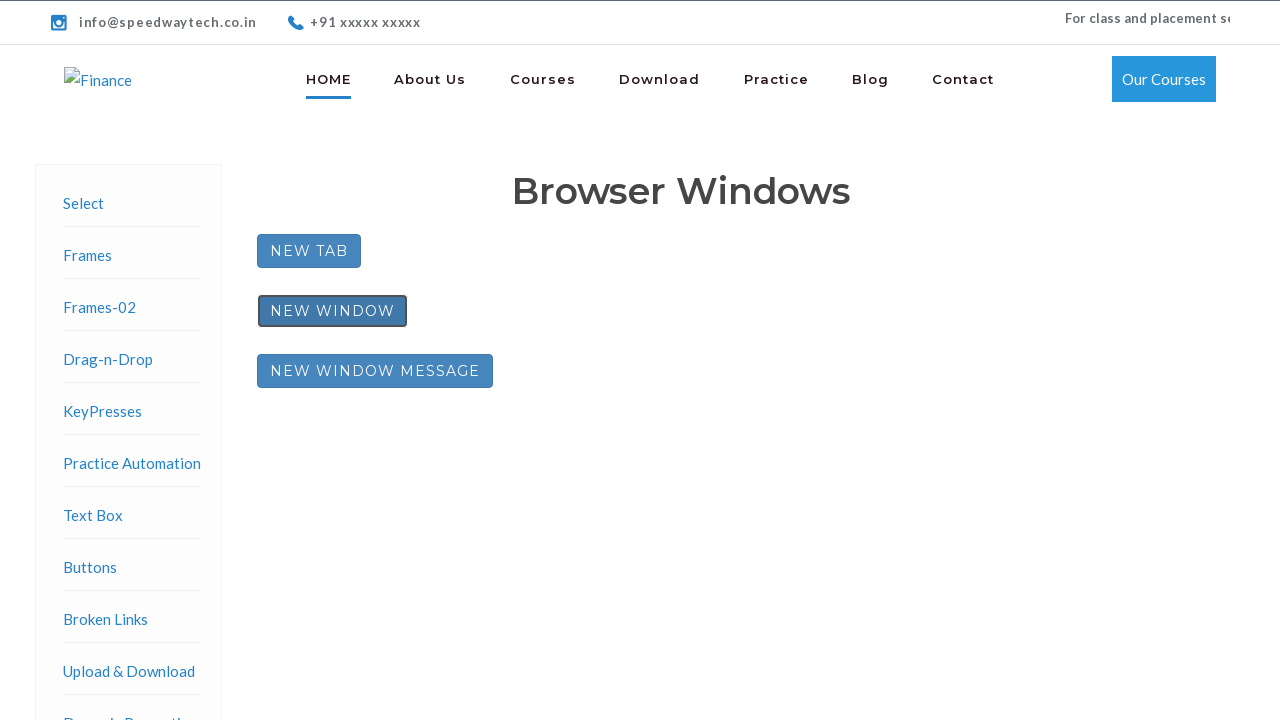

Waited 1 second for new window to open
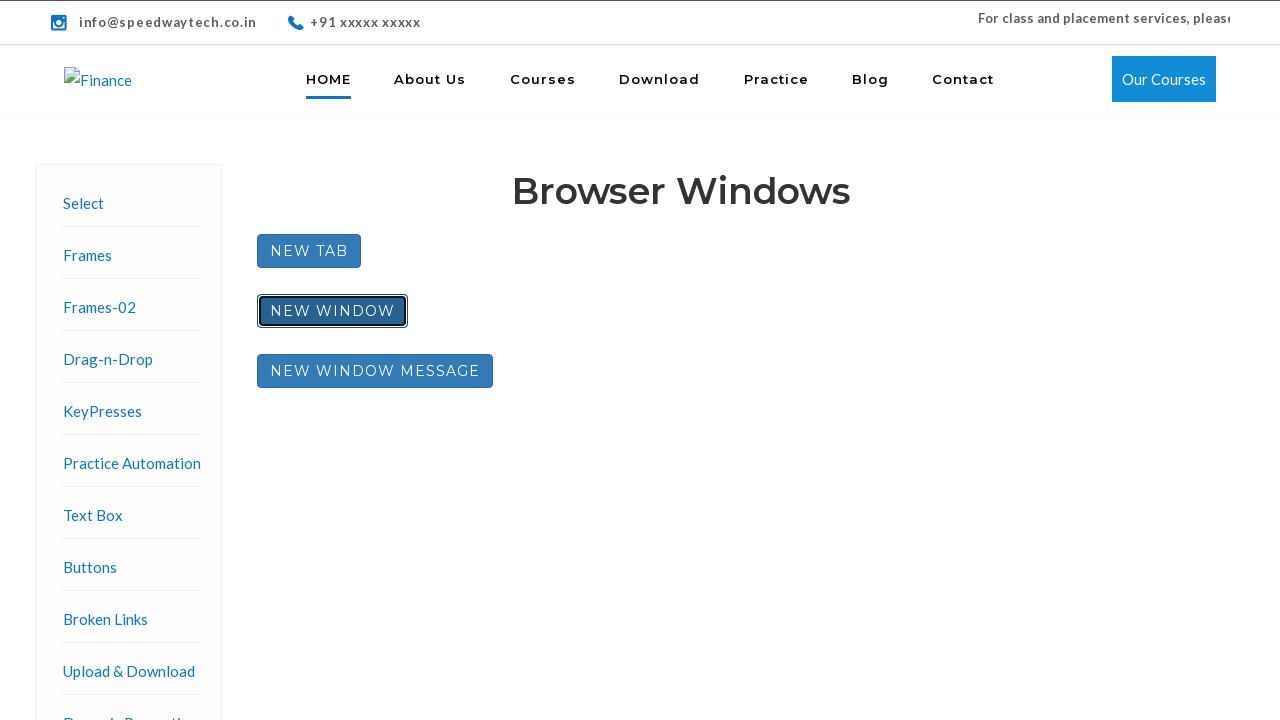

Retrieved all pages in context - found 2 page(s)
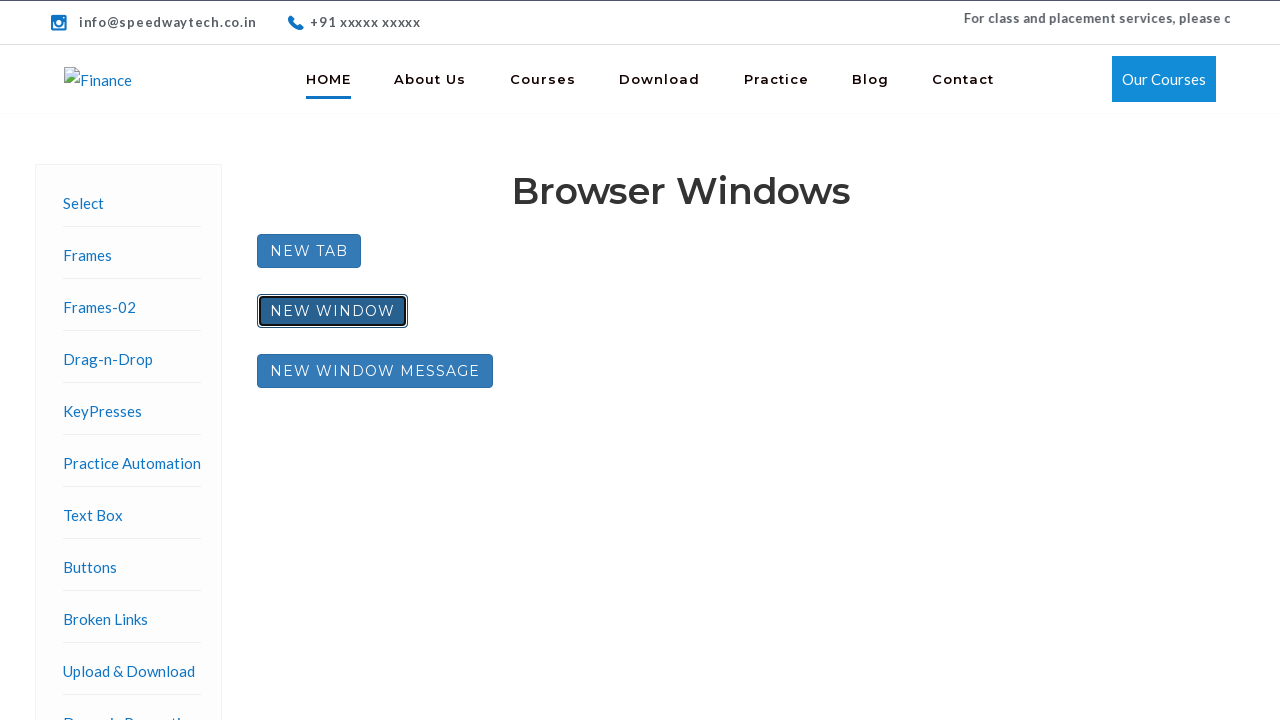

Verified that multiple windows are open
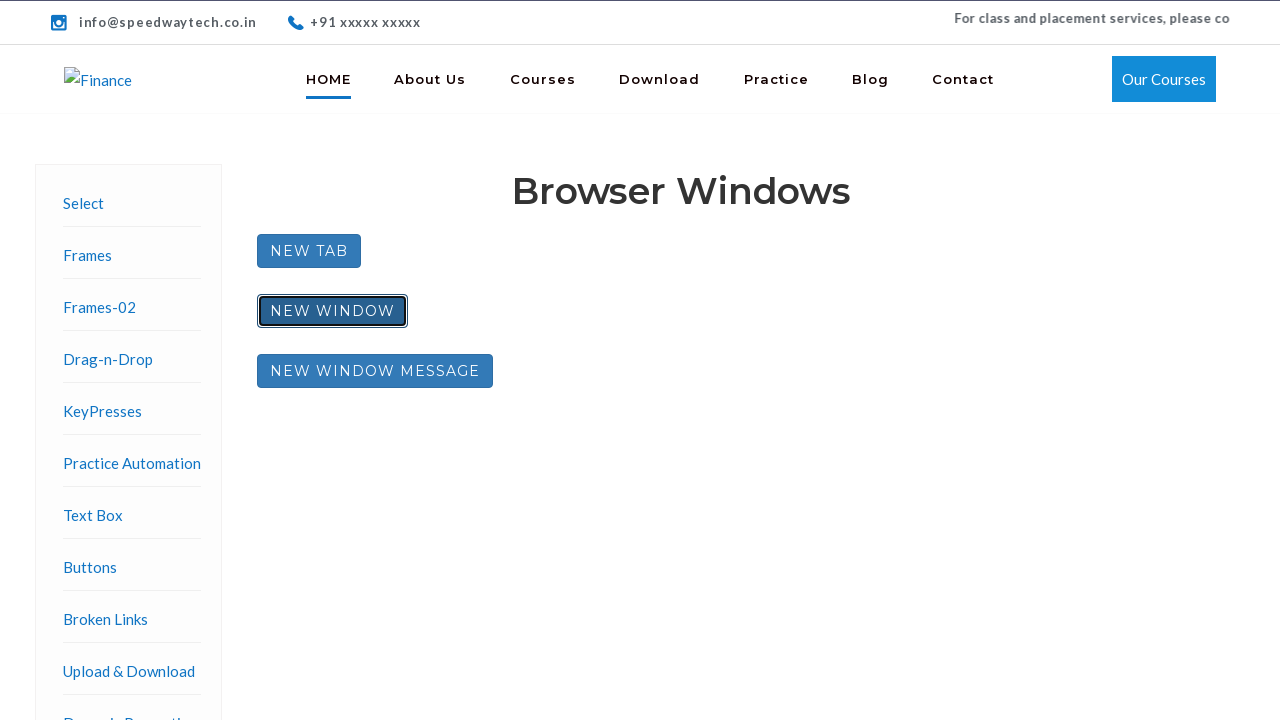

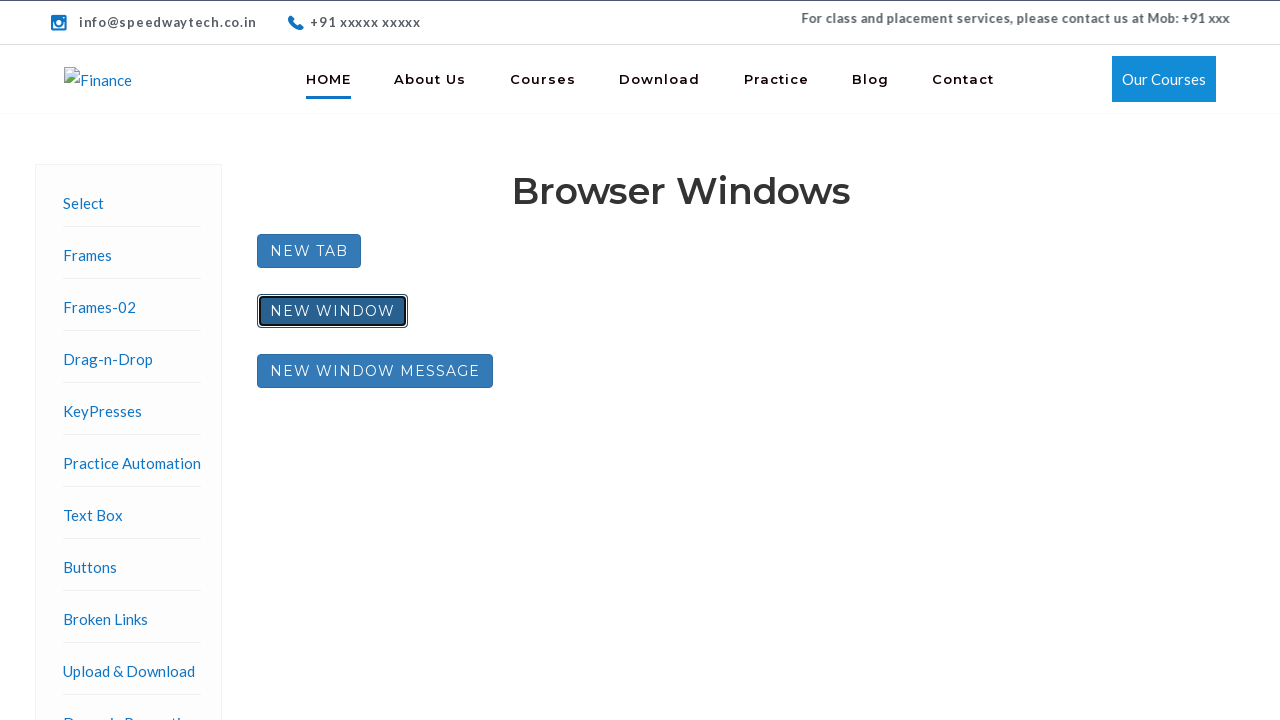